Tests clicking buttons on a challenging DOM page and retrieves the text content of a red button element to verify interaction with dynamically-styled elements.

Starting URL: https://the-internet.herokuapp.com/challenging_dom

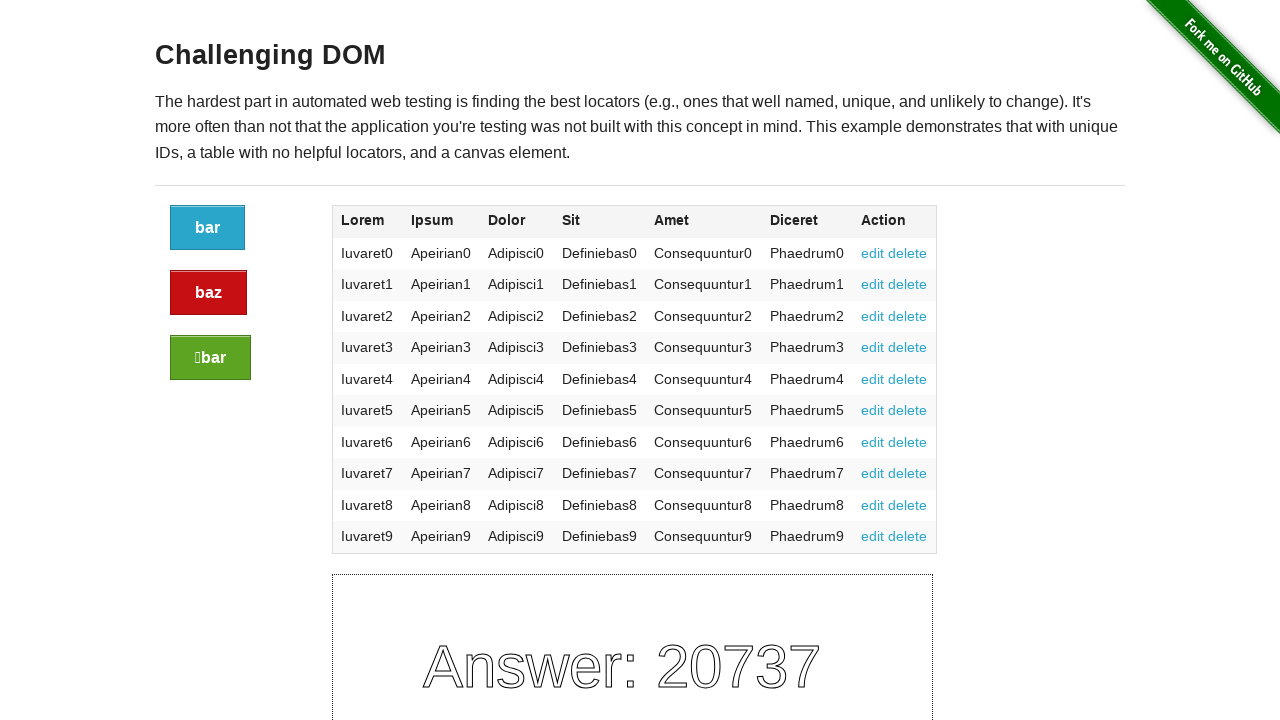

Clicked the green success button at (210, 358) on .button.success
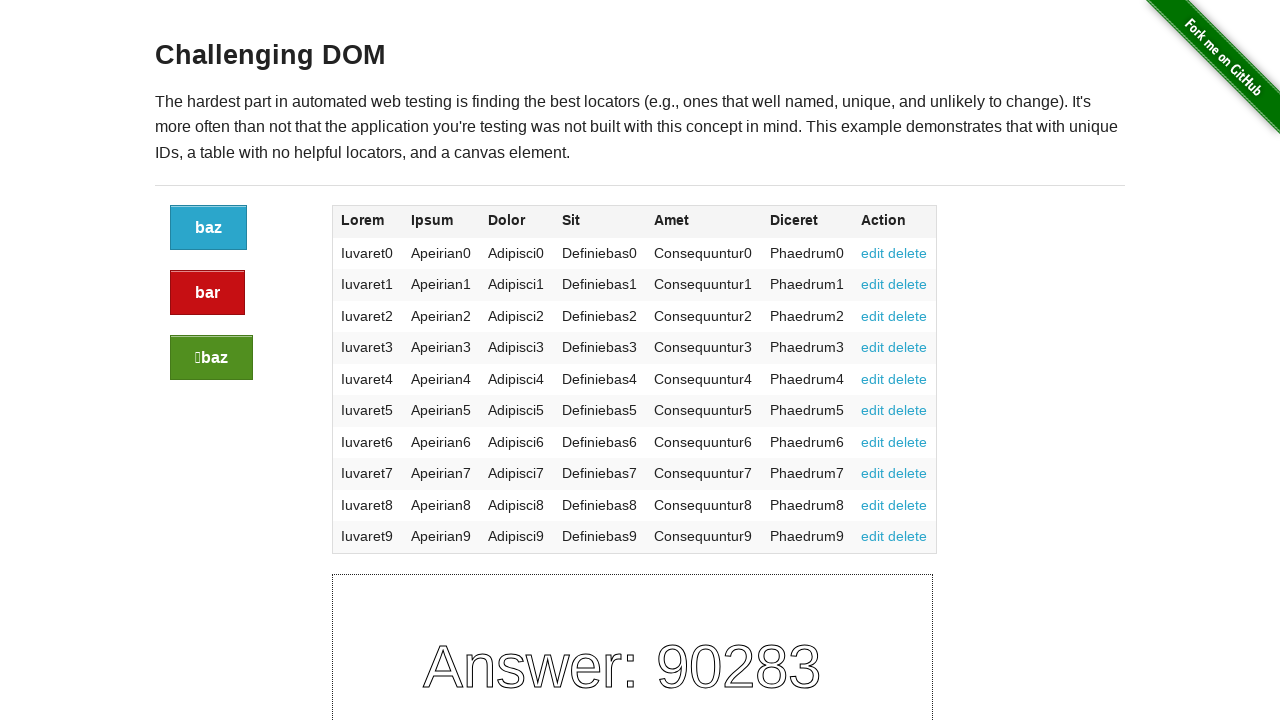

Clicked the blue button at (208, 228) on .button
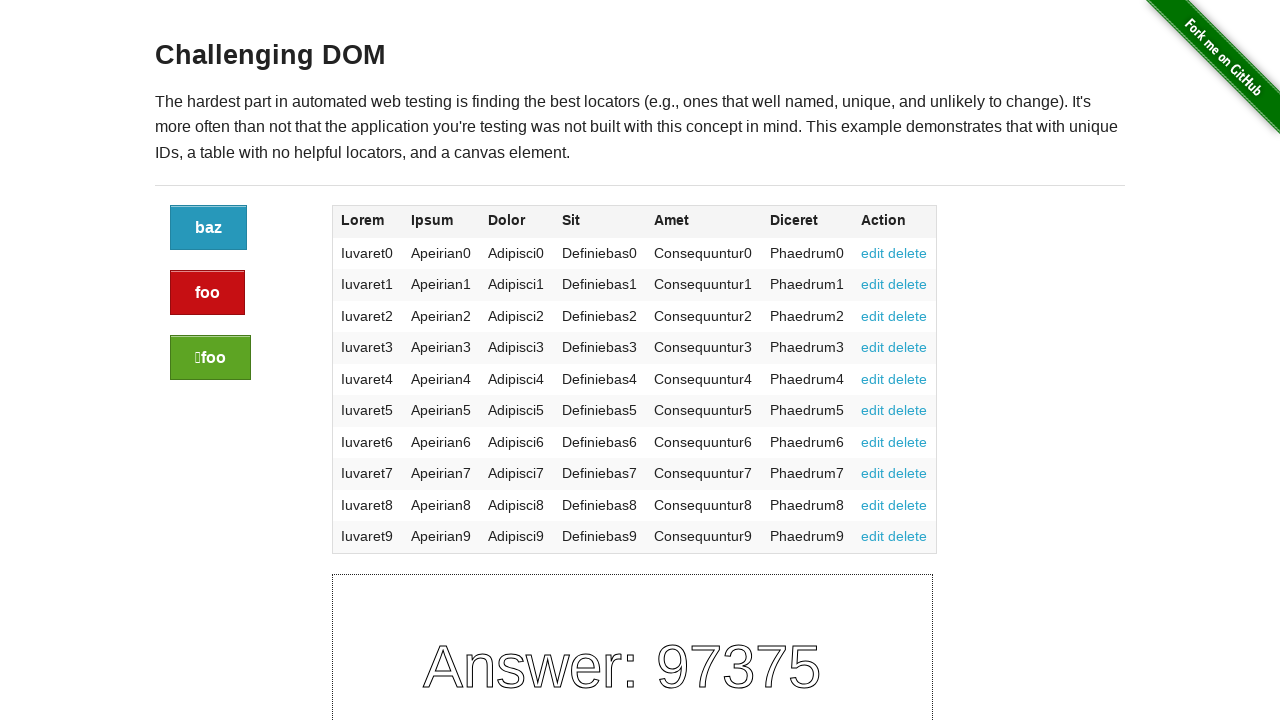

Retrieved text content from red alert button
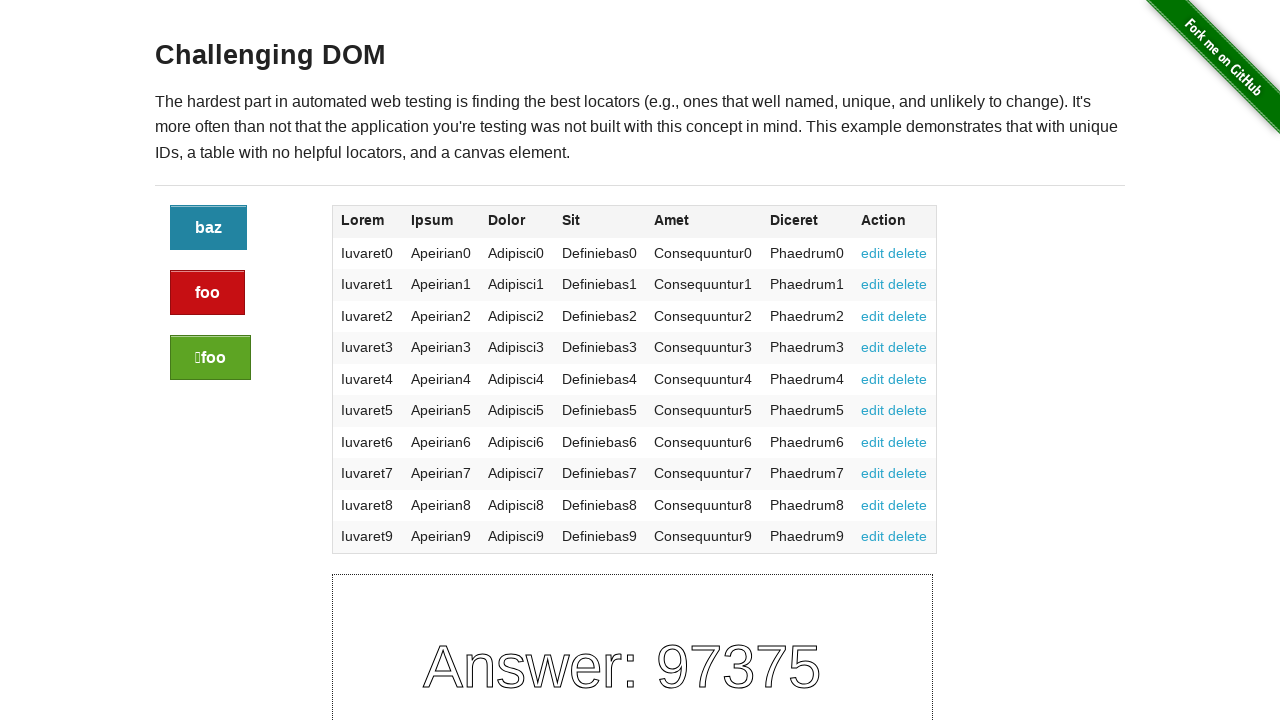

Printed red button text: foo
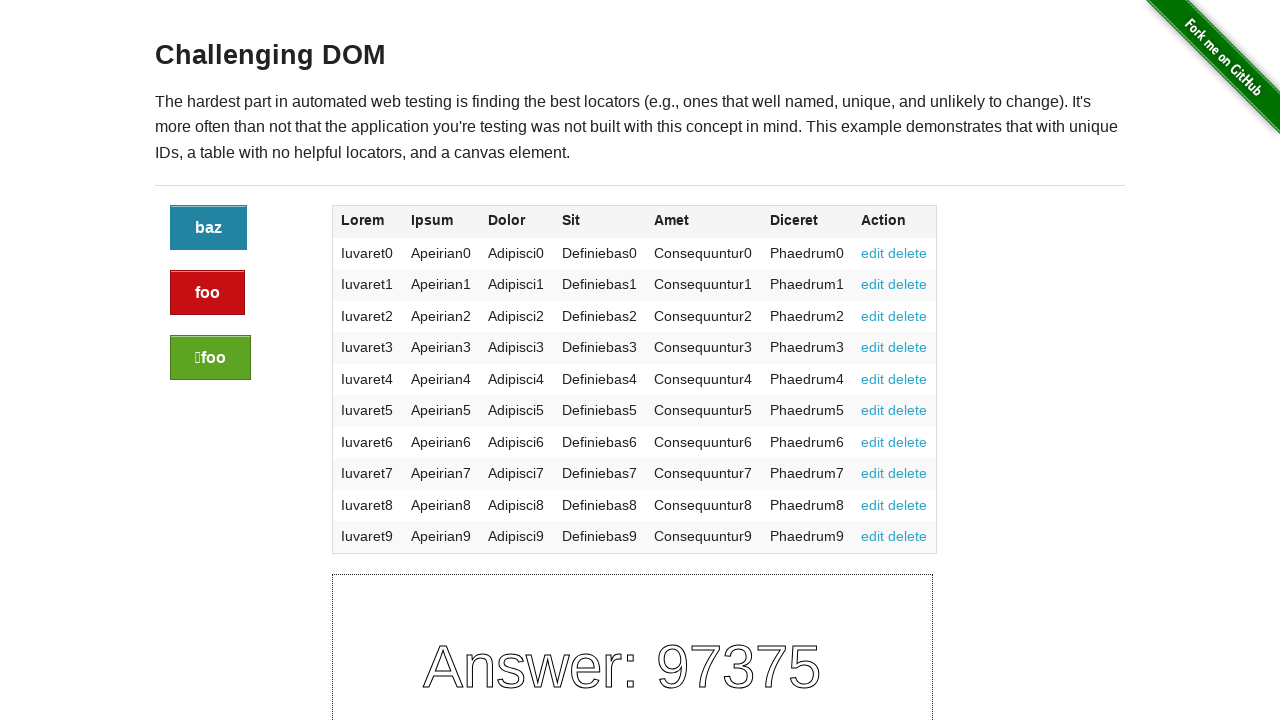

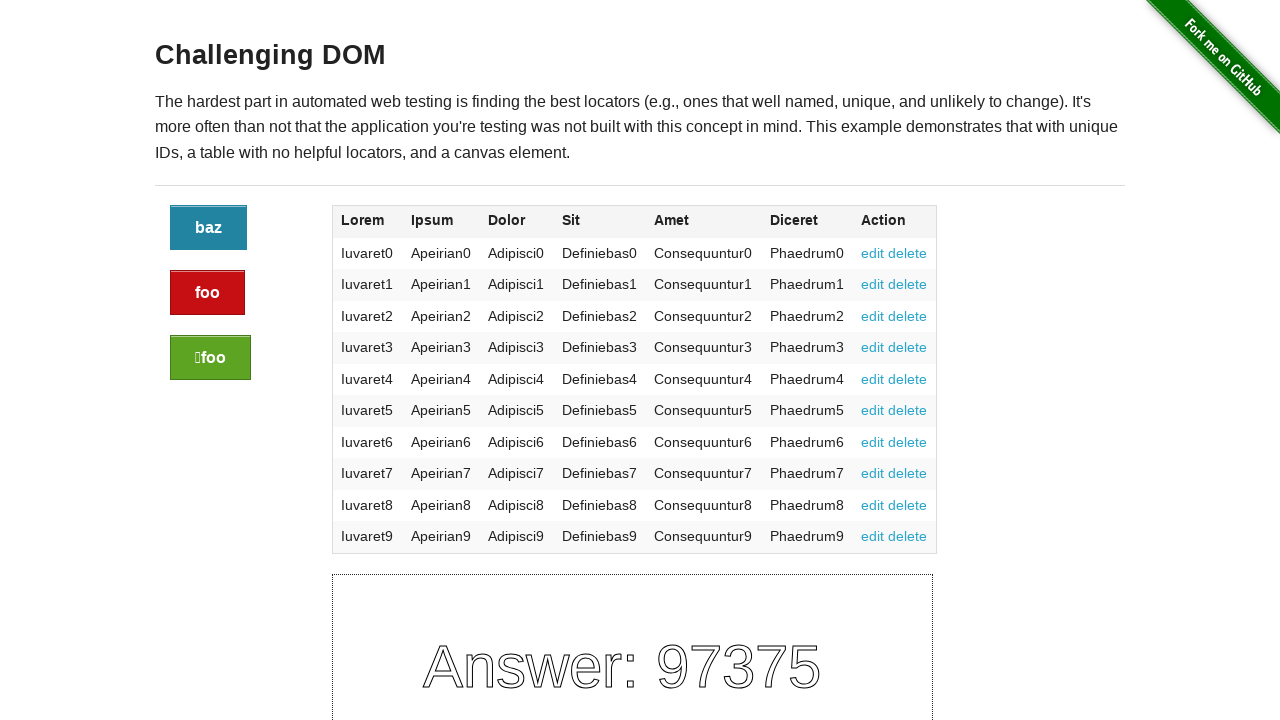